Tests opening a new browser tab, switching to it, and closing it

Starting URL: https://demoqa.com/browser-windows

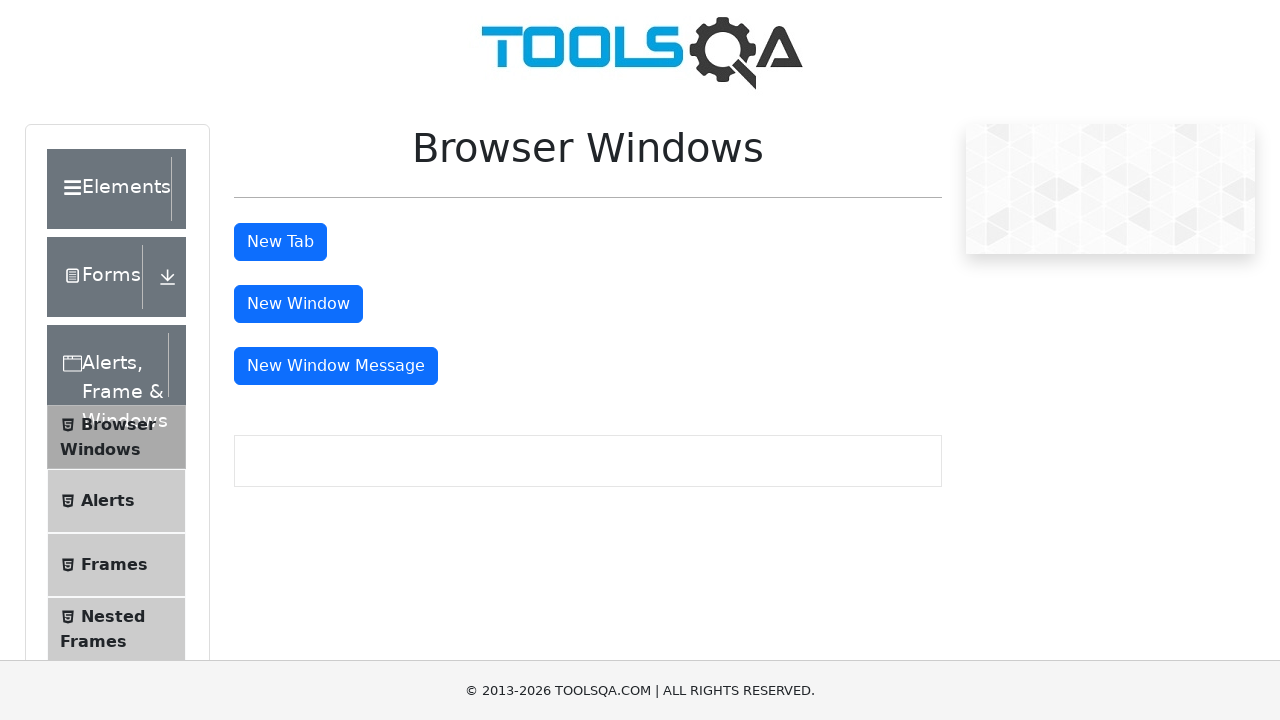

Clicked tab button to open a new browser tab at (280, 242) on #tabButton
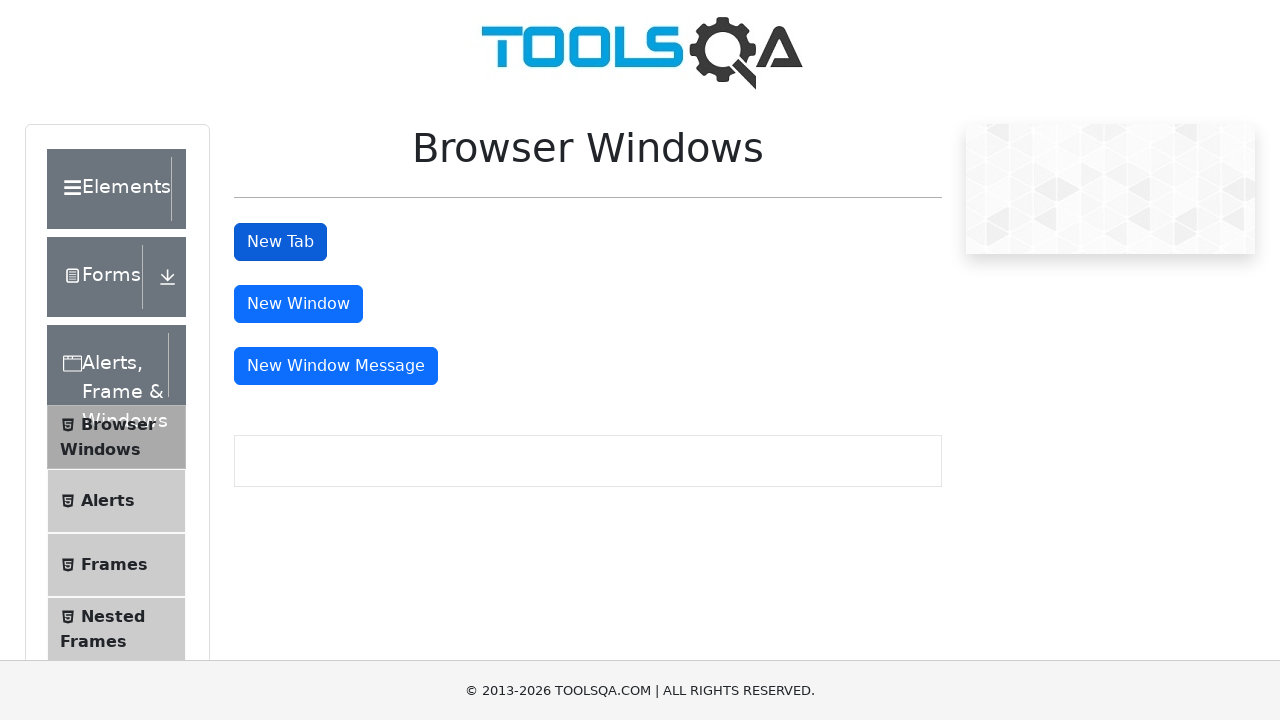

Captured the new tab handle
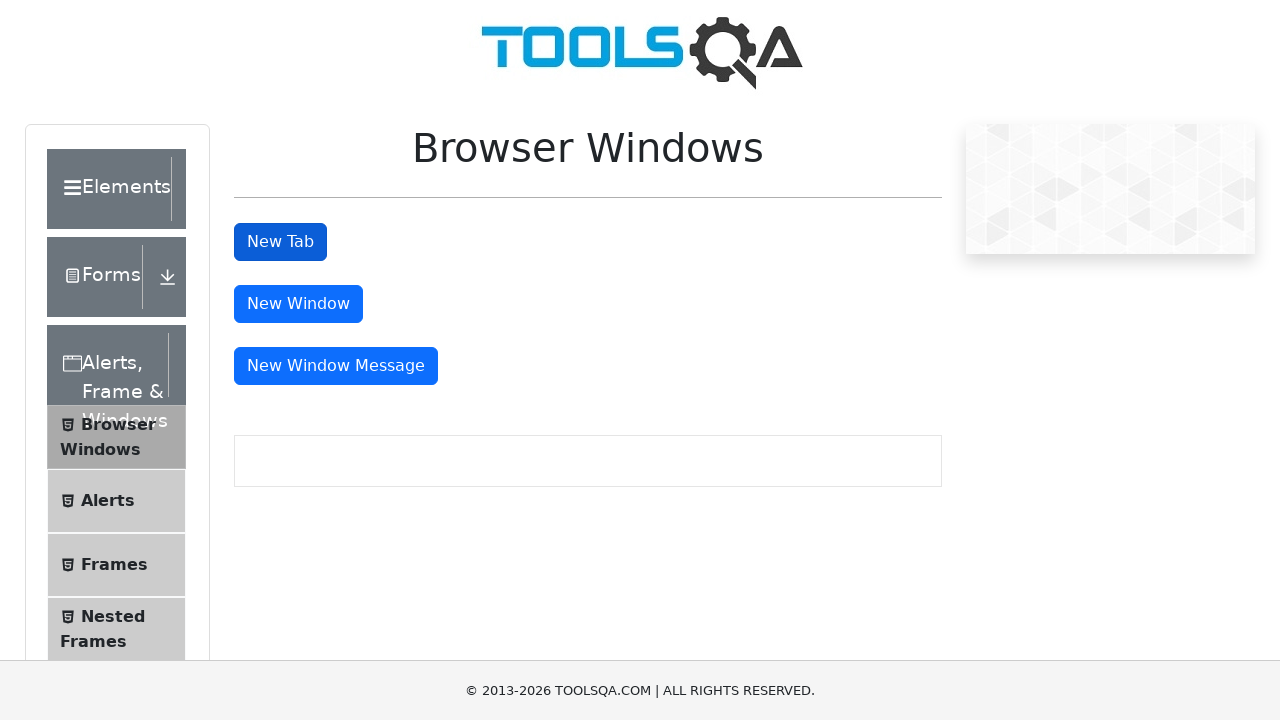

New tab finished loading
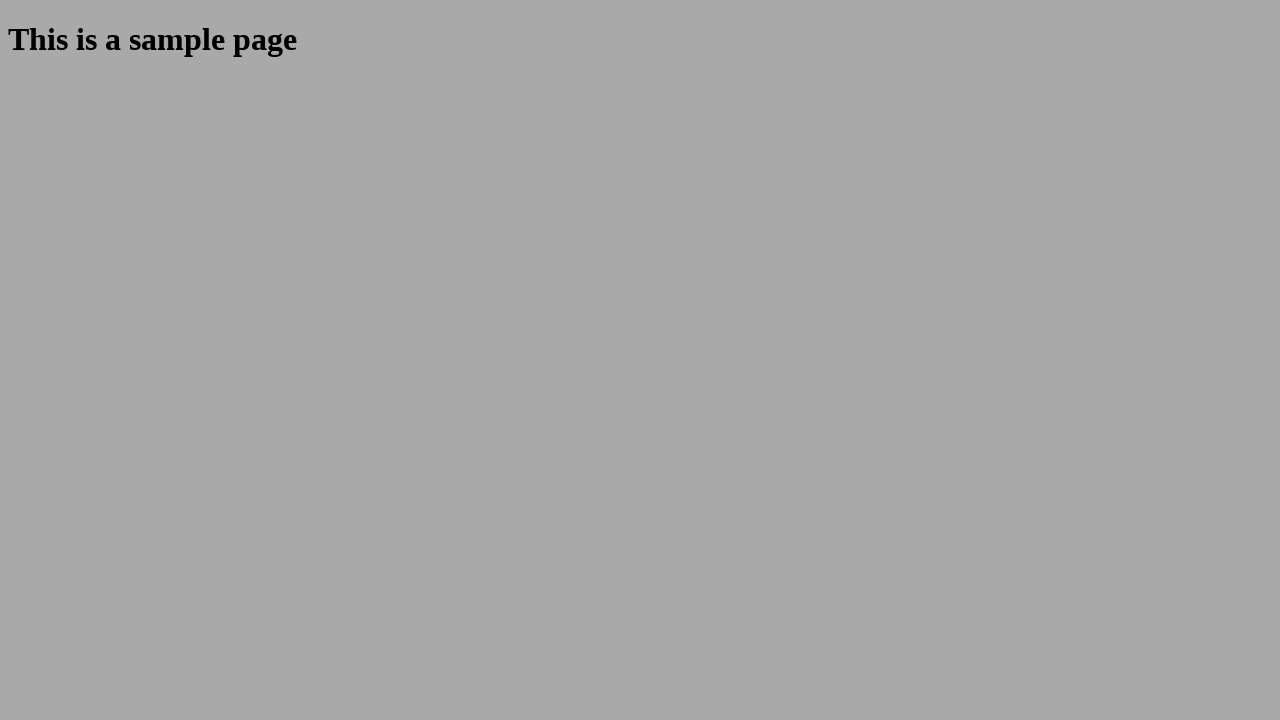

Closed the new tab
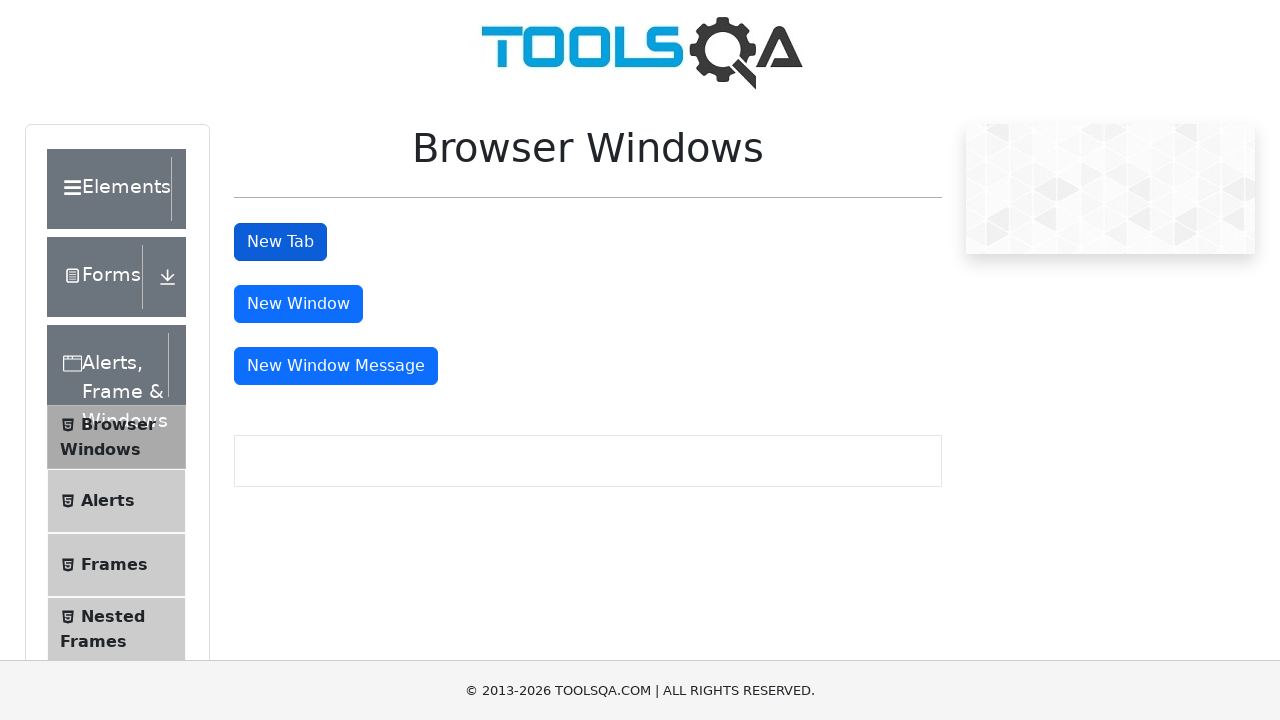

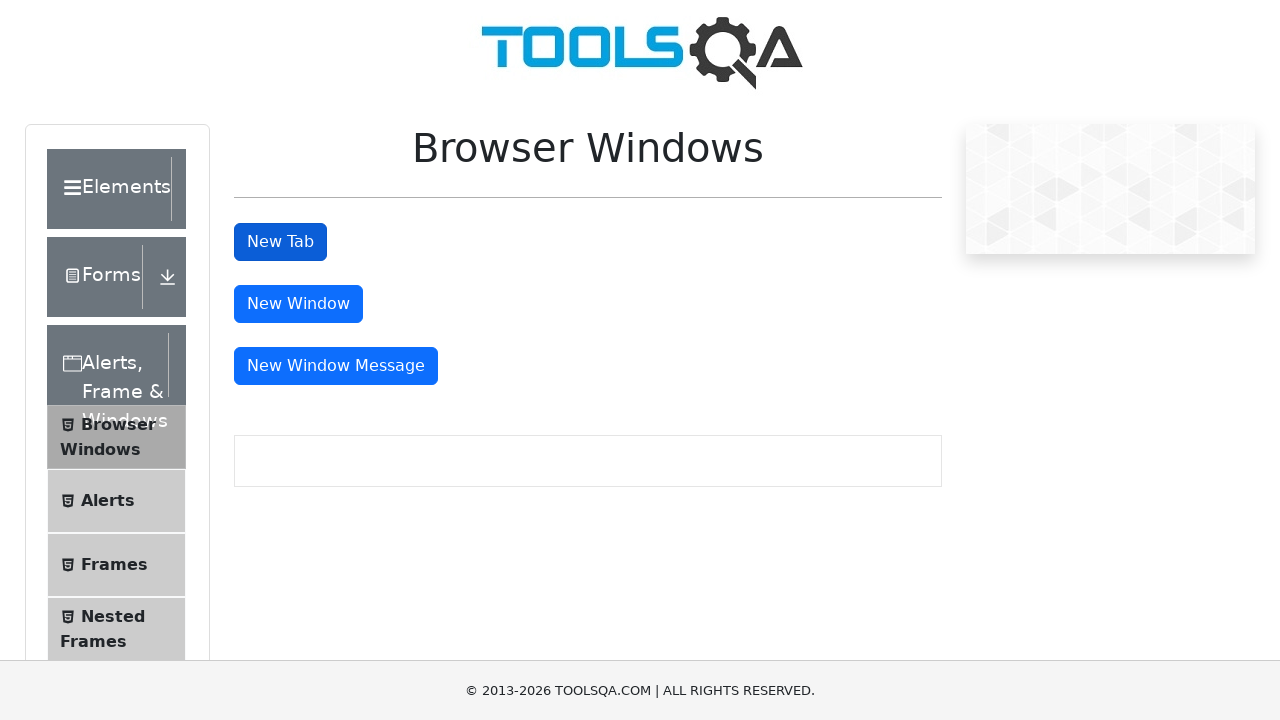